Navigates to anhtester.com homepage and clicks on the "API Testing" section link

Starting URL: https://anhtester.com

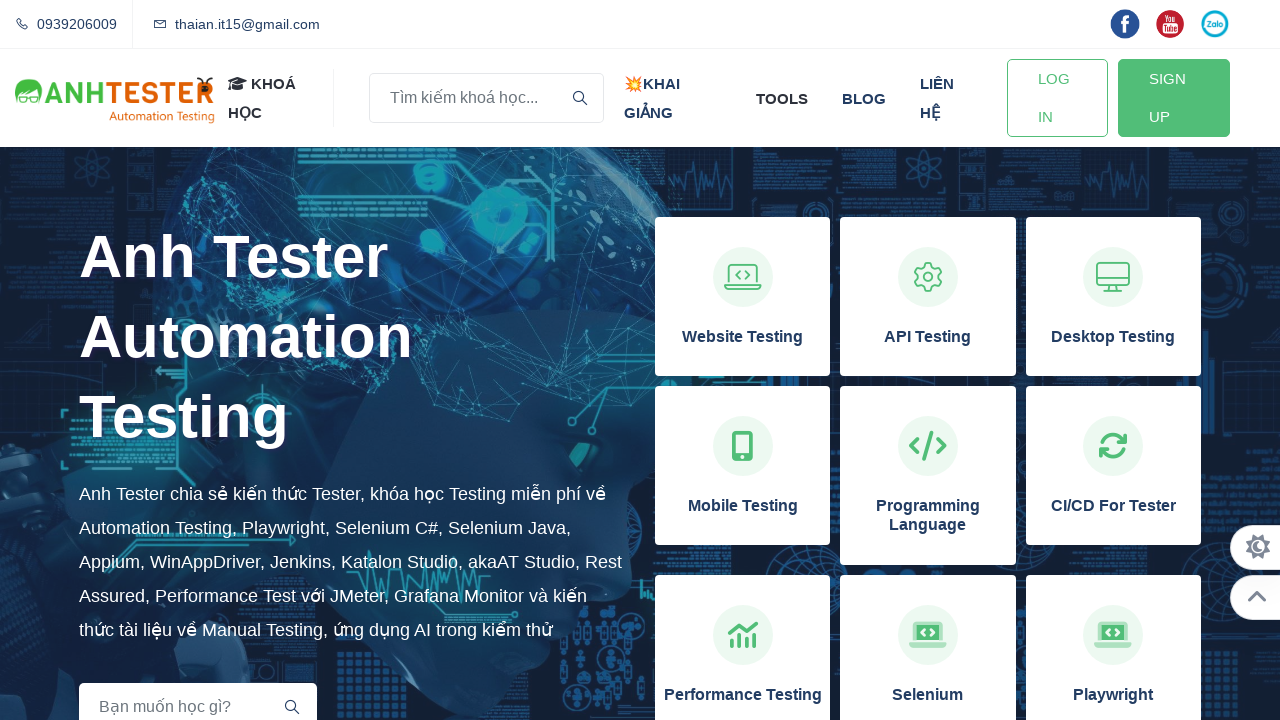

Navigated to anhtester.com homepage
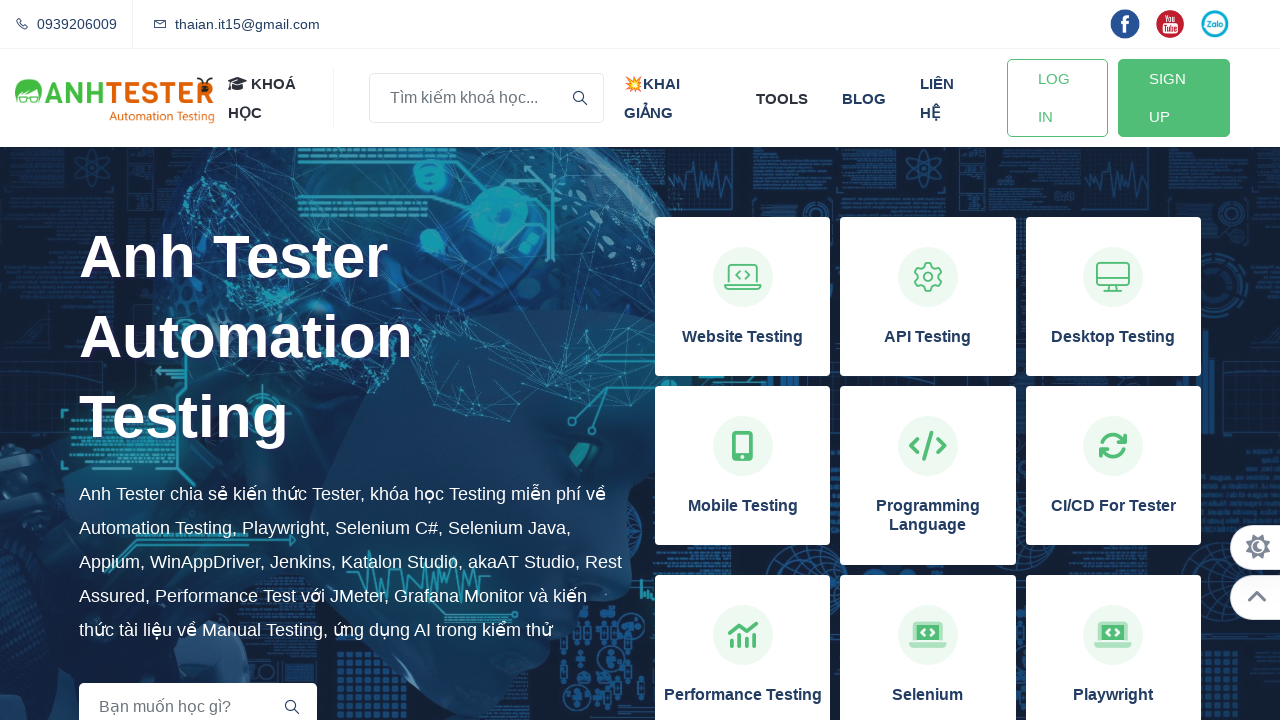

Clicked on the API Testing section link at (928, 337) on xpath=//h3[normalize-space()='API Testing']
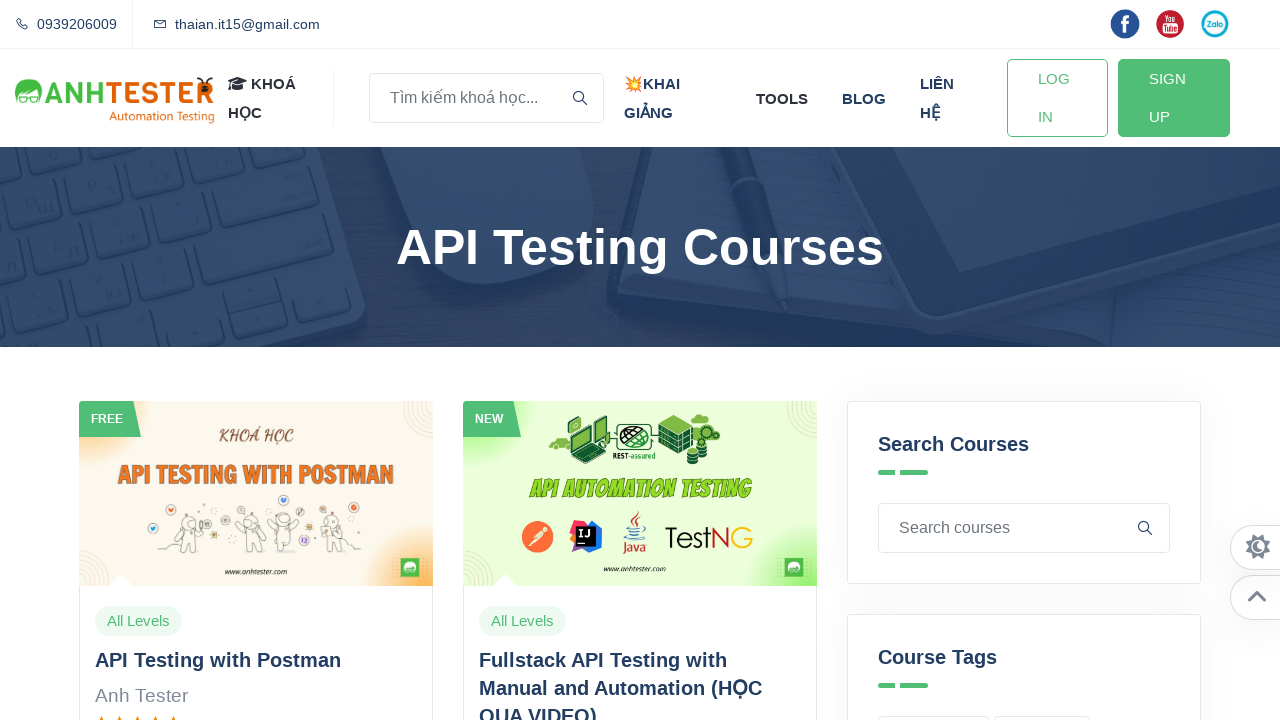

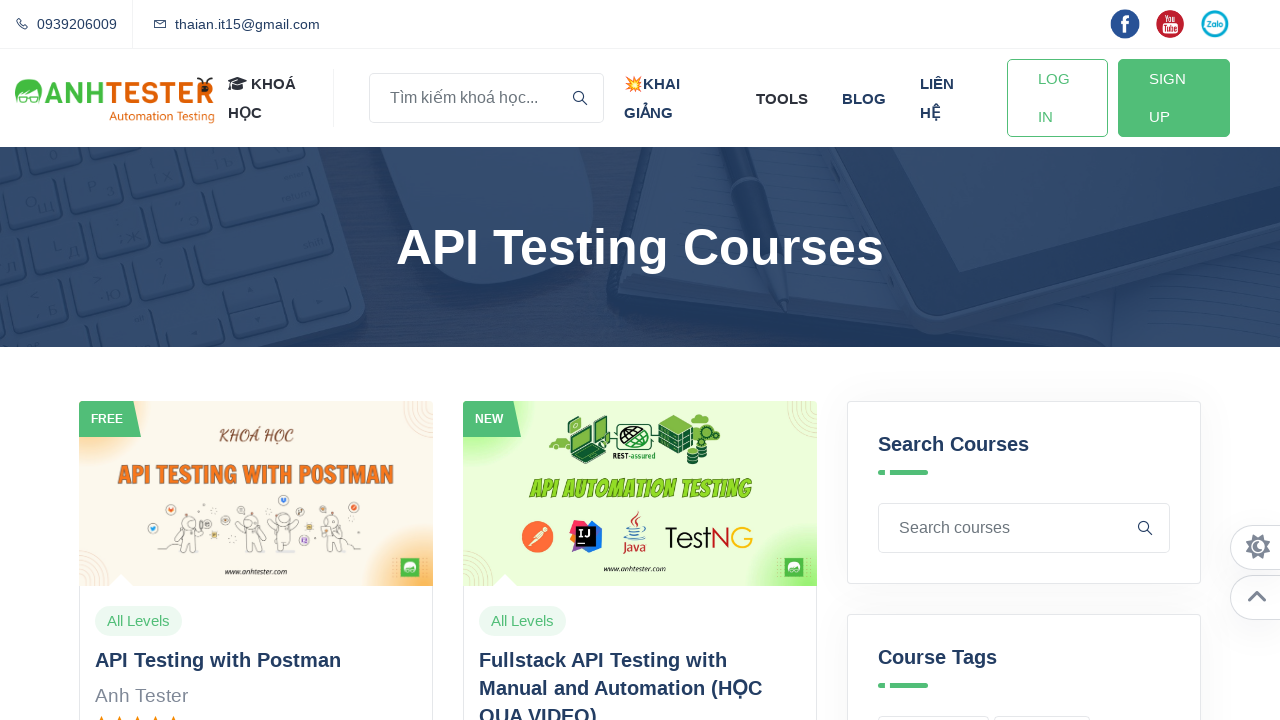